Tests file upload functionality by selecting a file and submitting the upload form on a file upload demo page

Starting URL: https://awesomeqa.com/selenium/upload.html

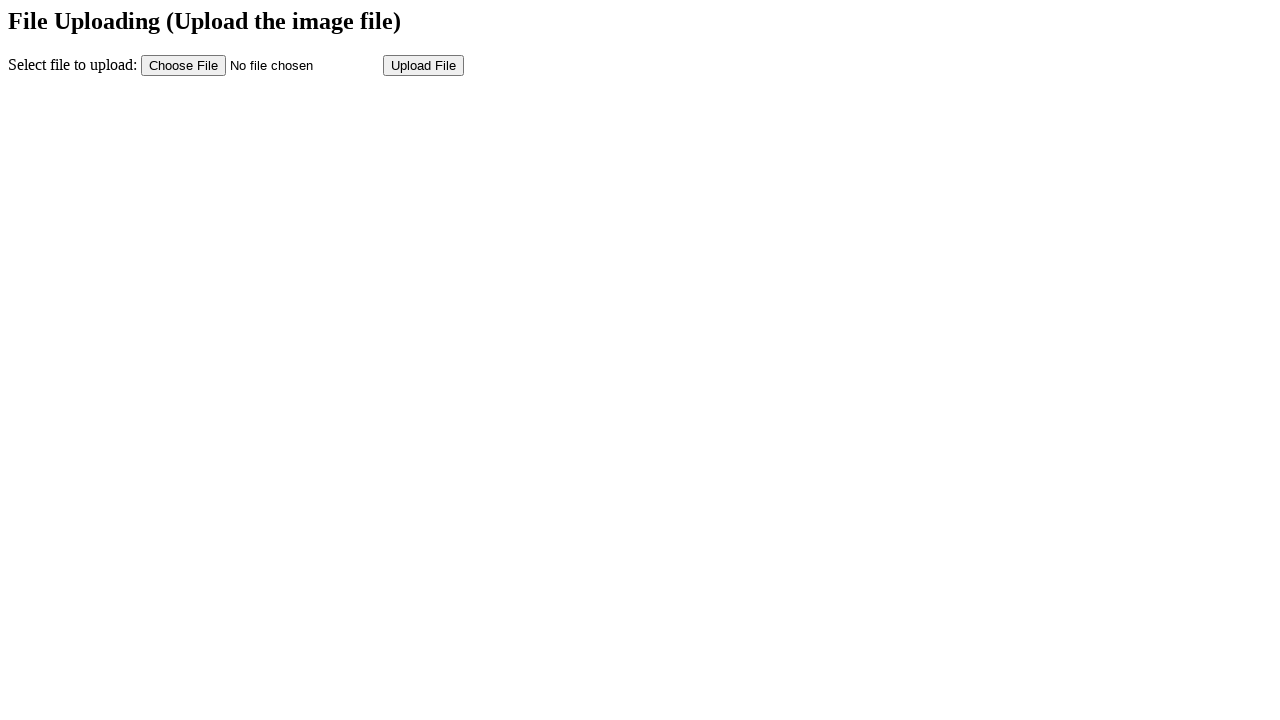

File upload input field loaded
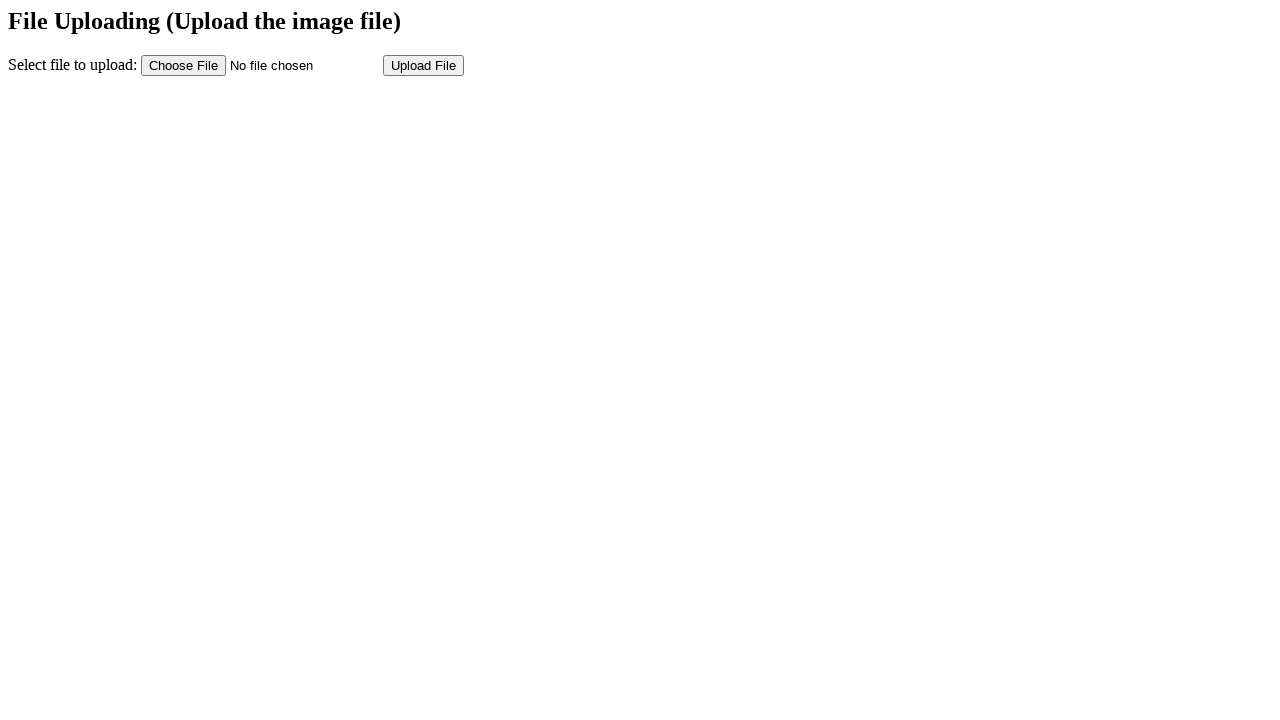

Created temporary test file for upload
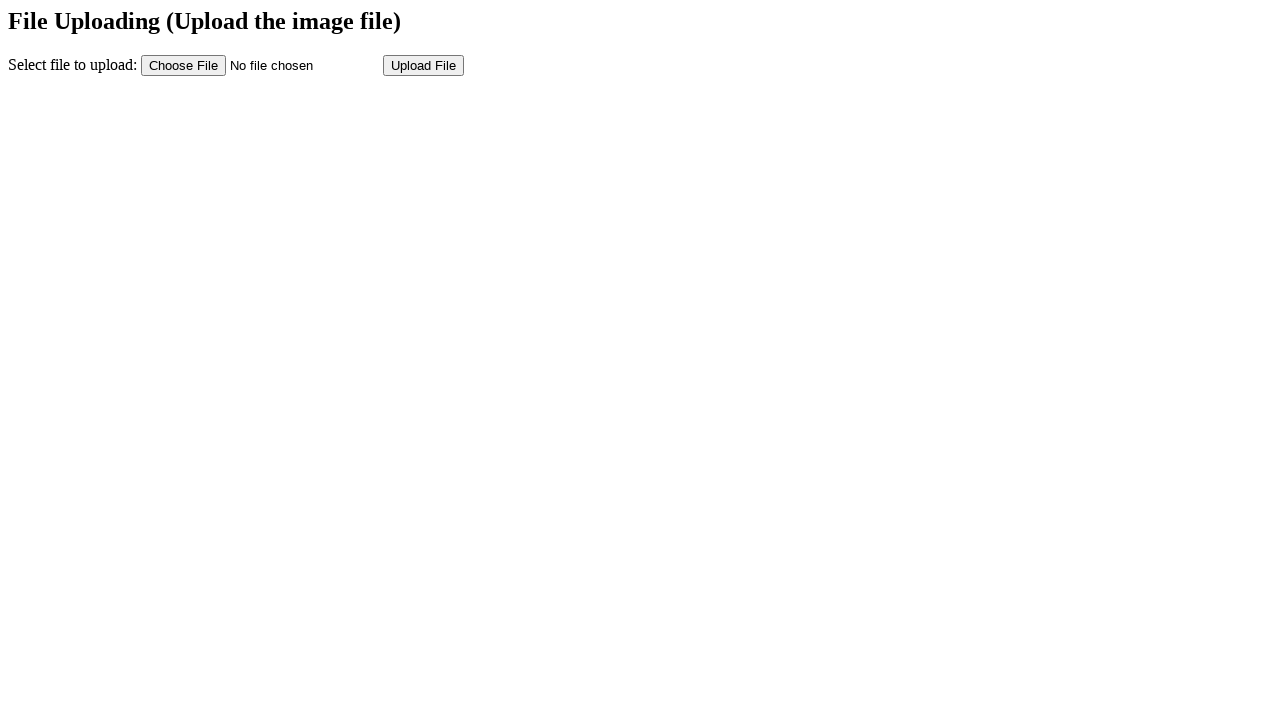

Selected file for upload using file input
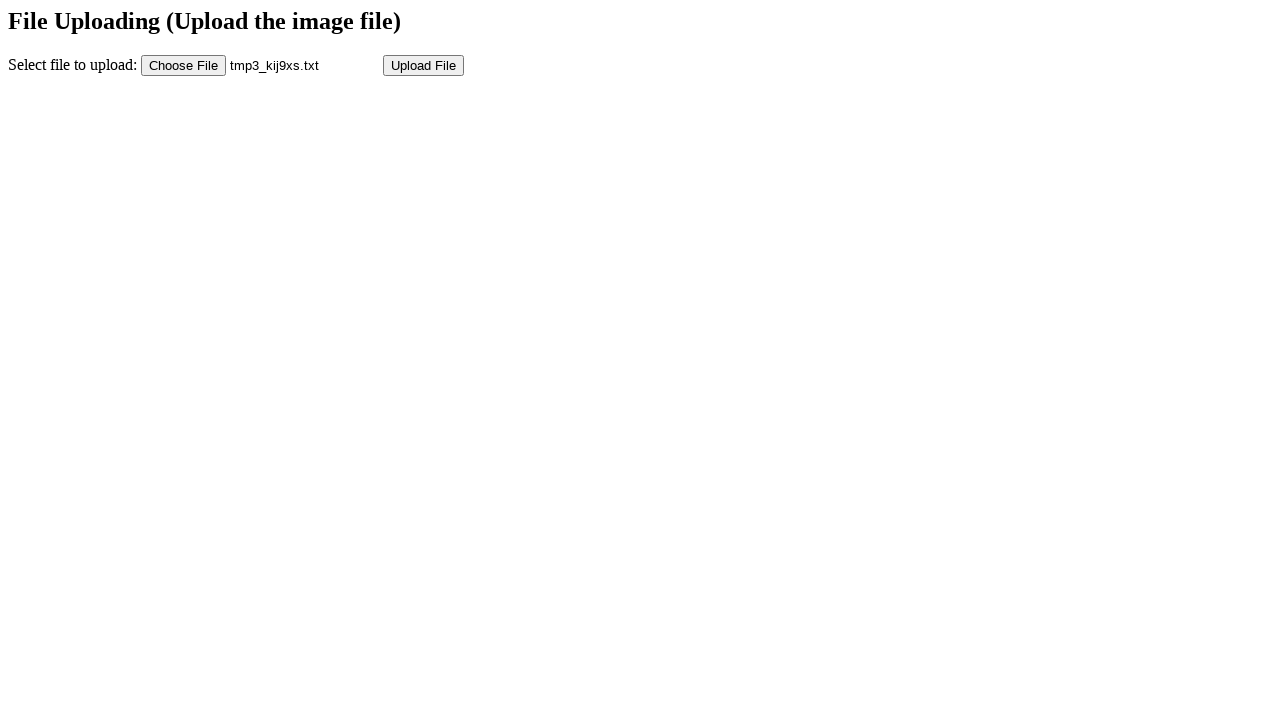

Clicked submit button to upload file at (424, 65) on input[name='submit']
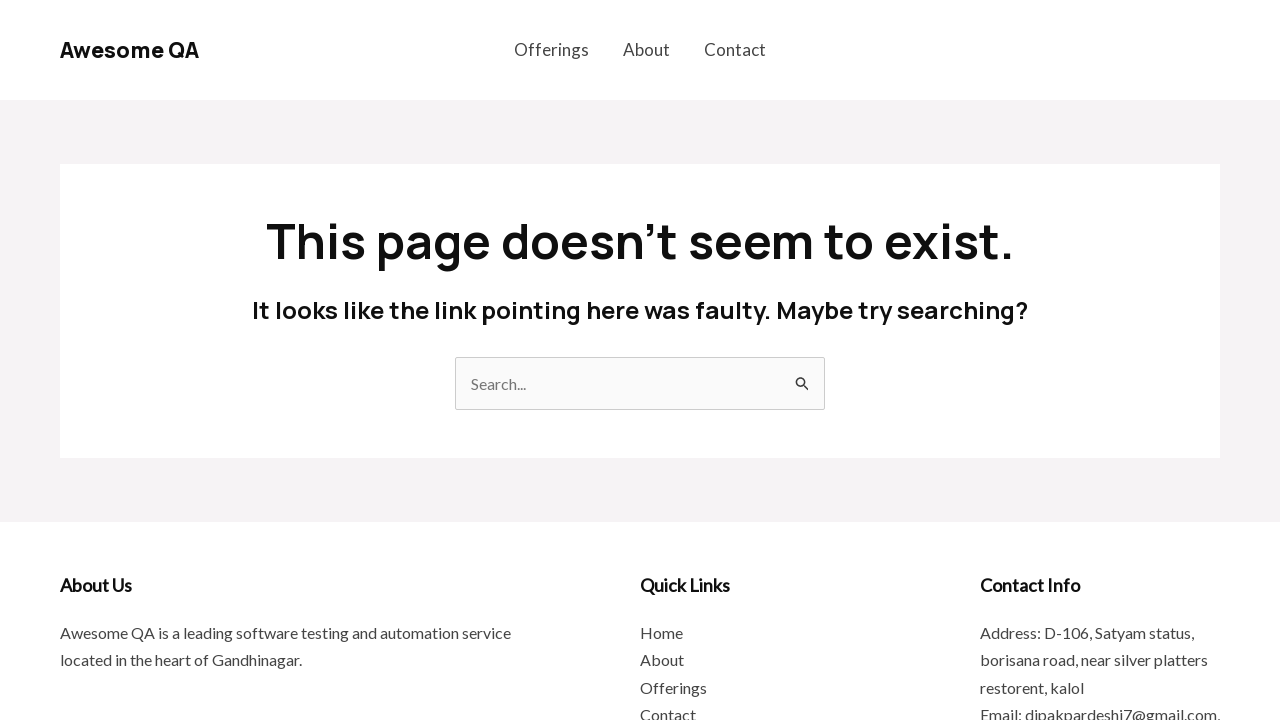

Cleaned up temporary test file
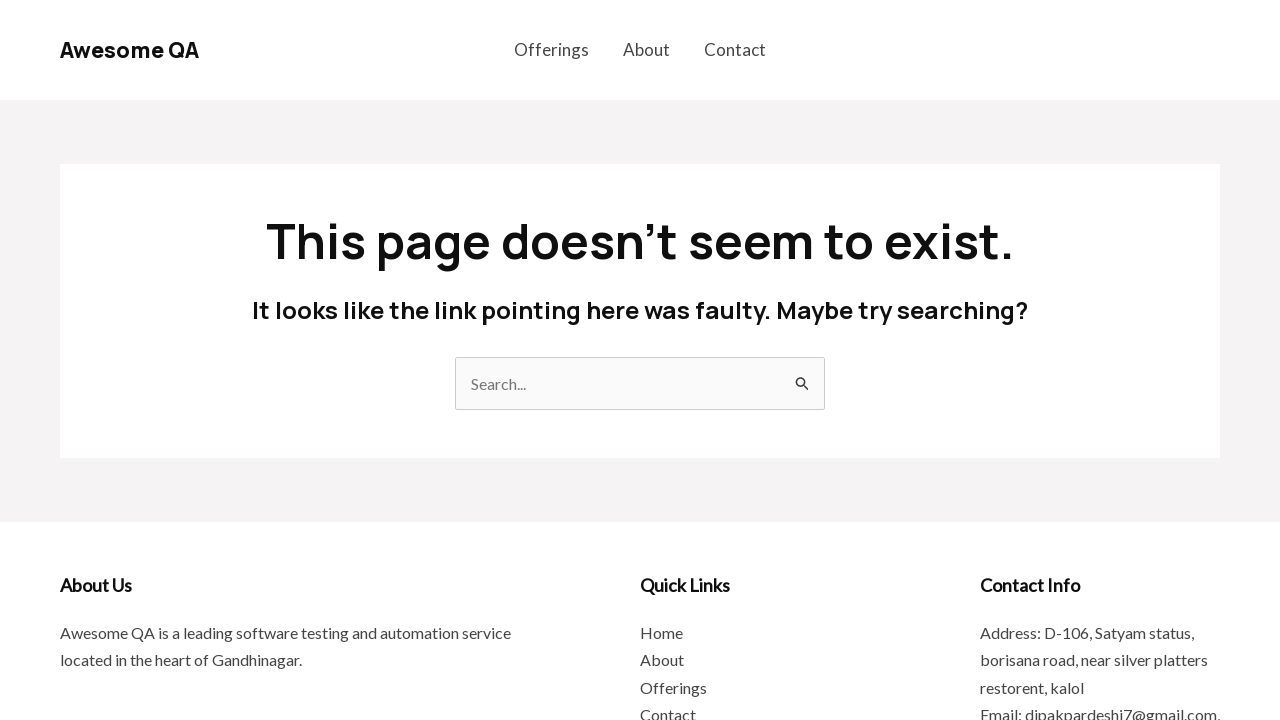

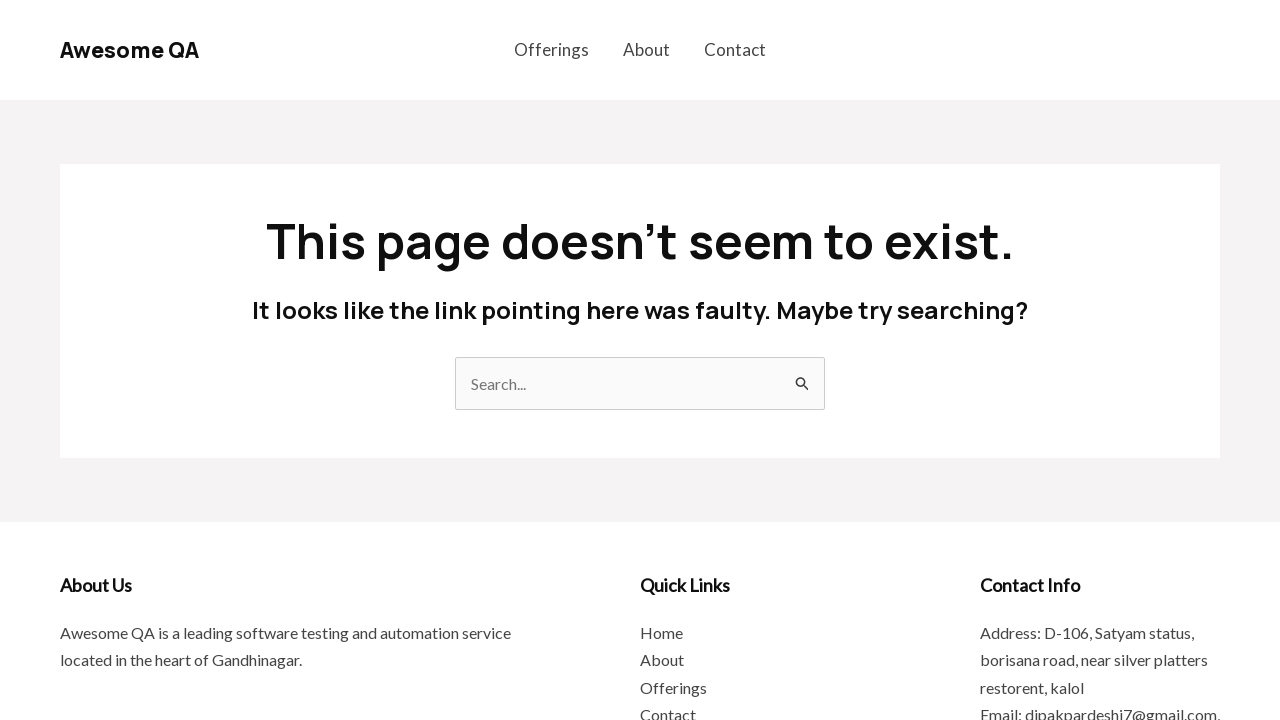